Opens the WCHT organization homepage and maximizes the browser window to verify the page loads successfully.

Starting URL: https://www.wcht.org.uk/

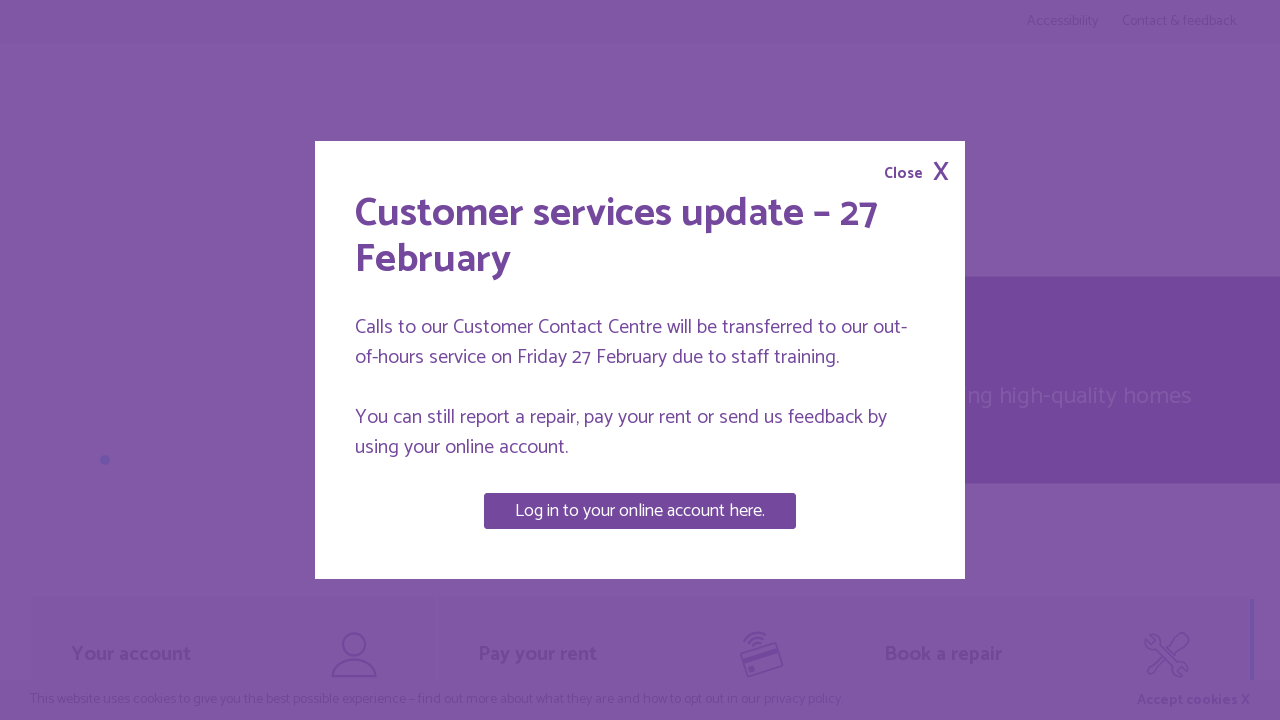

Set viewport size to 1920x1080
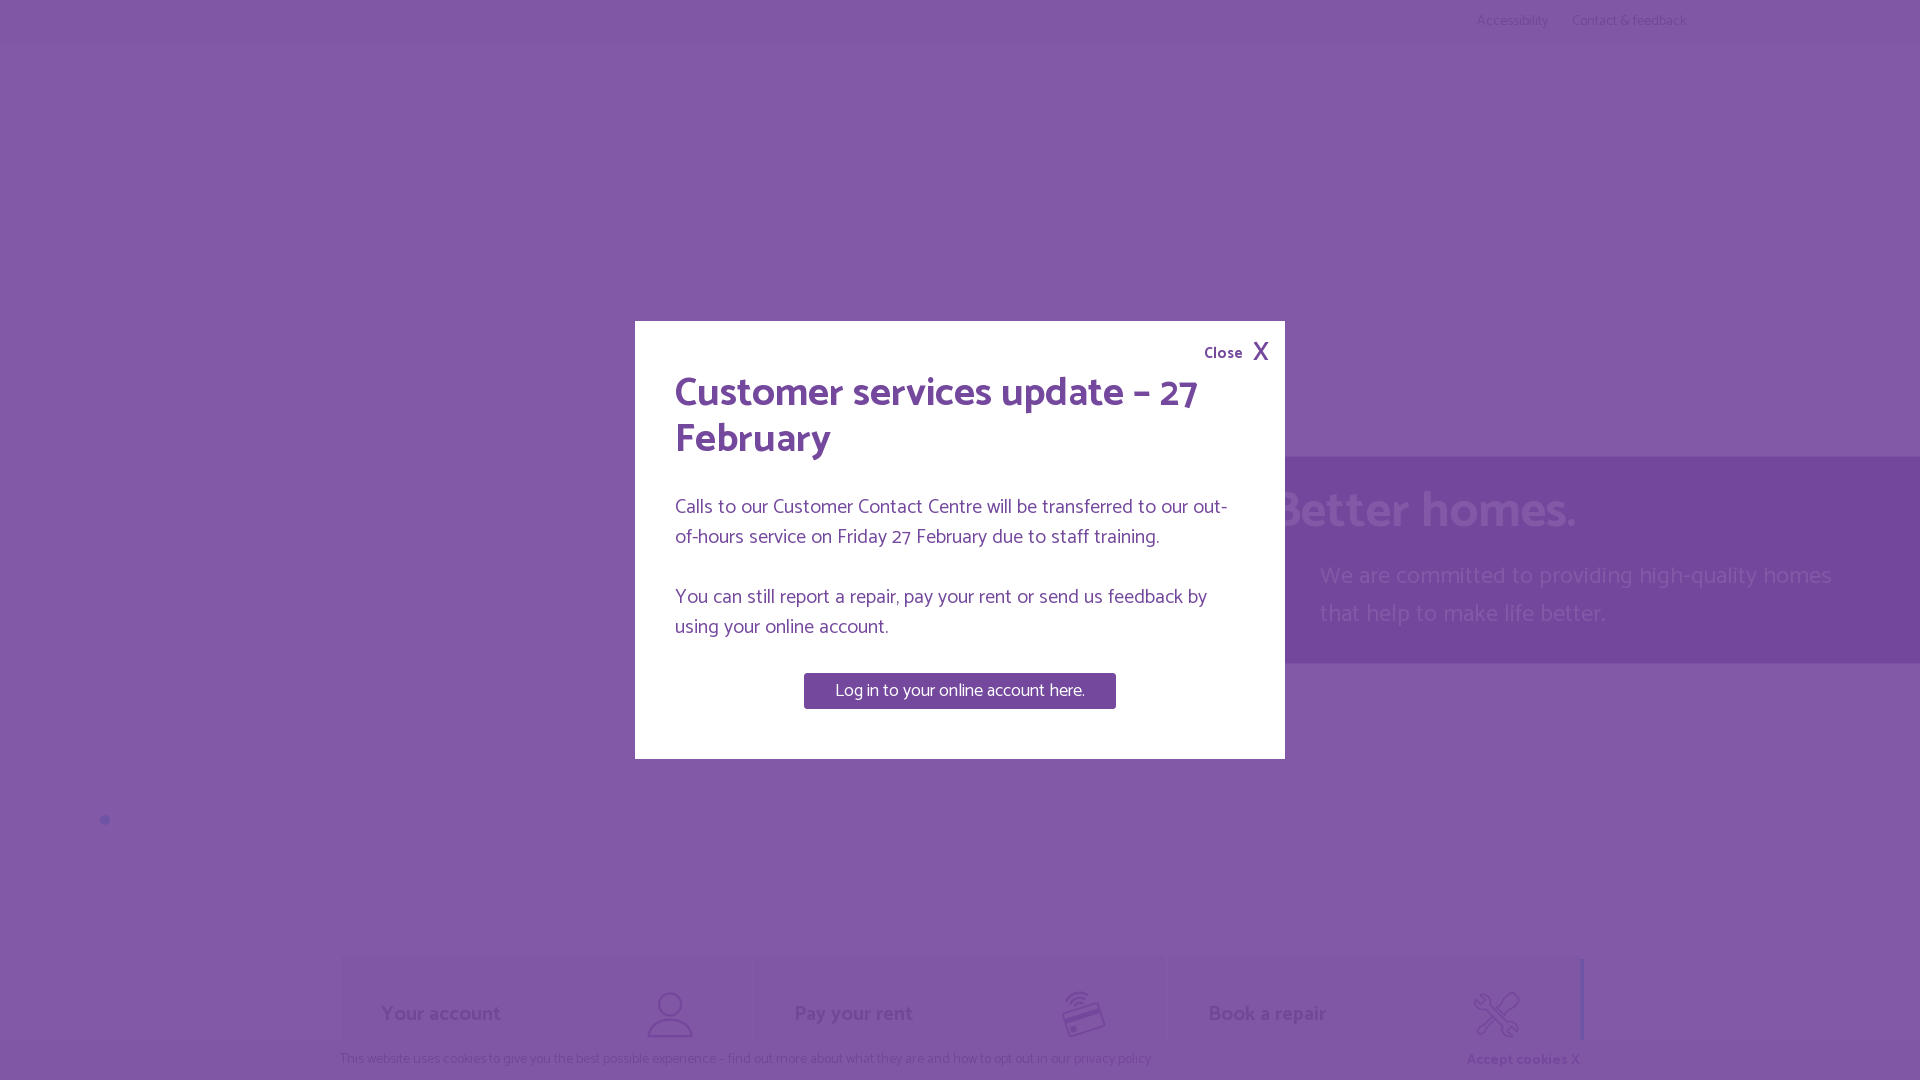

WCHT organization homepage loaded successfully
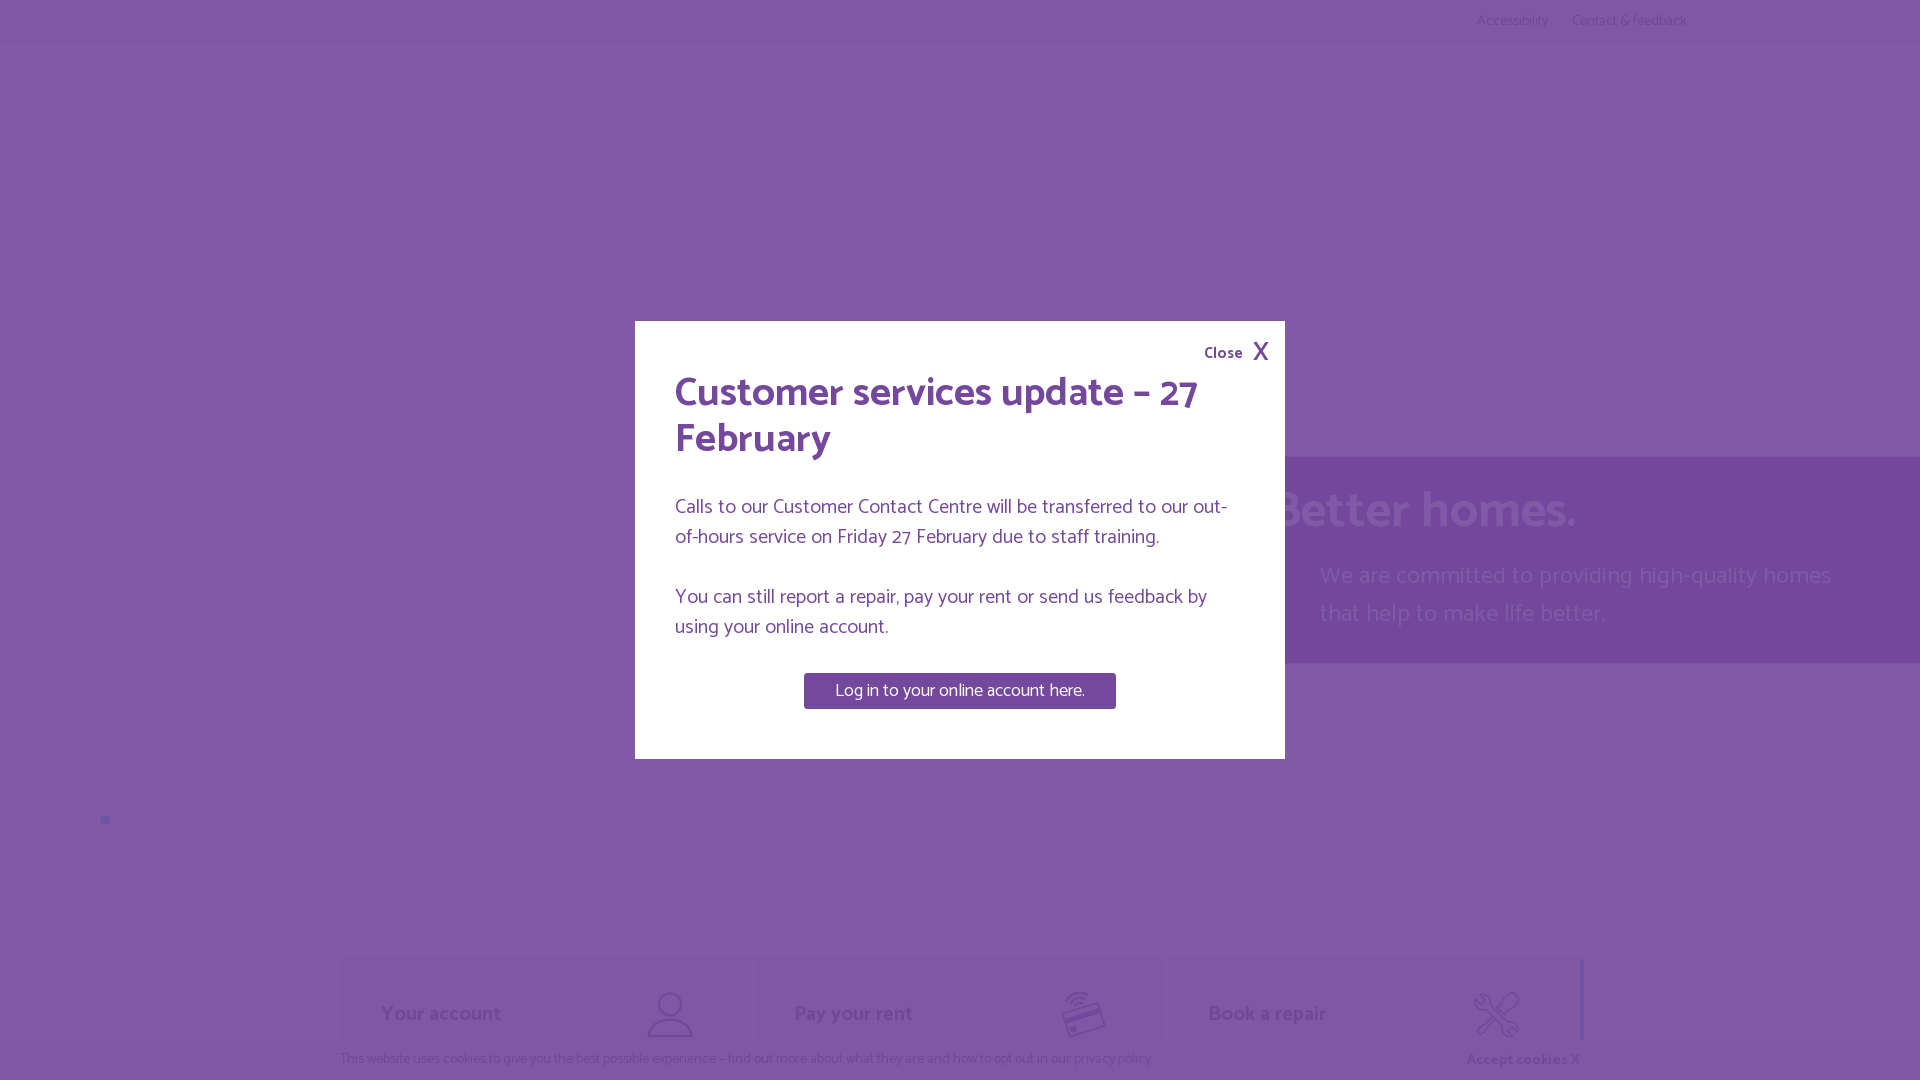

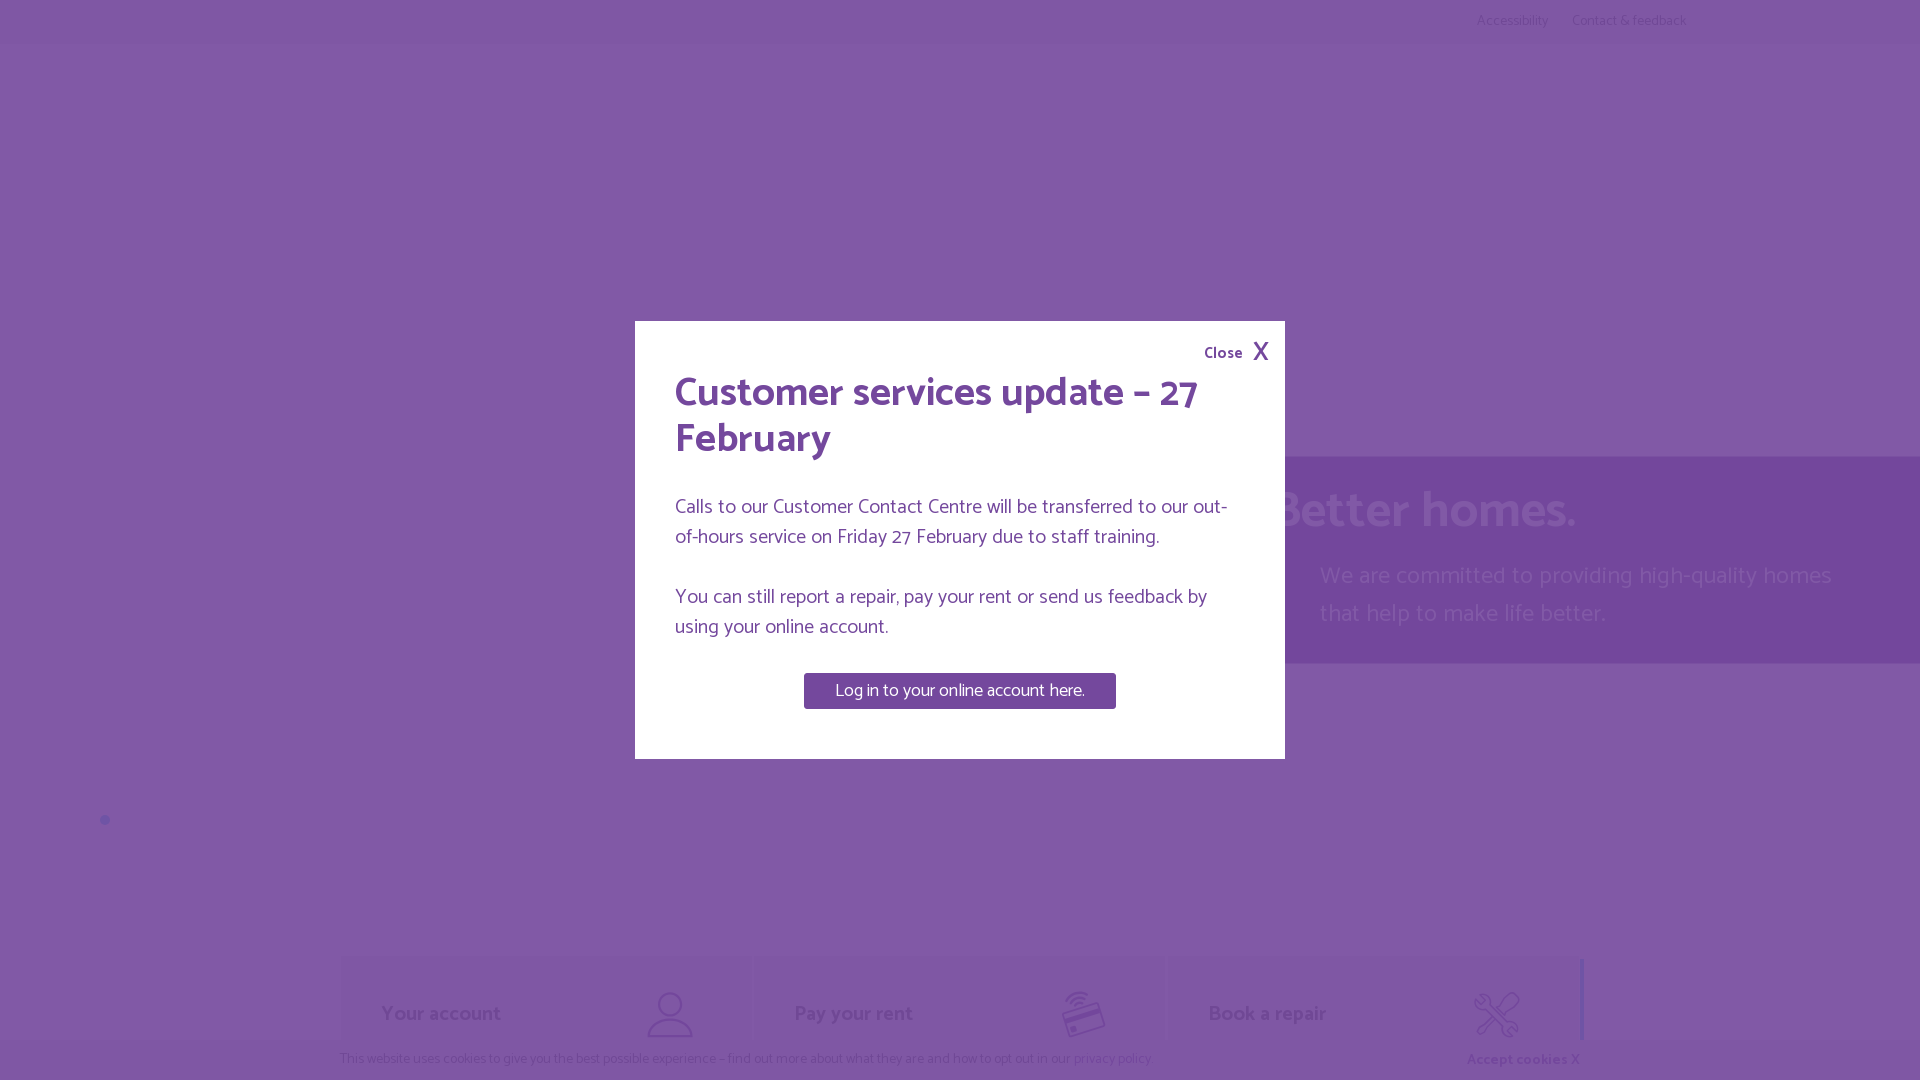